Tests edit box by verifying it's visible, empty, and editable, then fills it with text

Starting URL: https://testautomationpractice.blogspot.com/

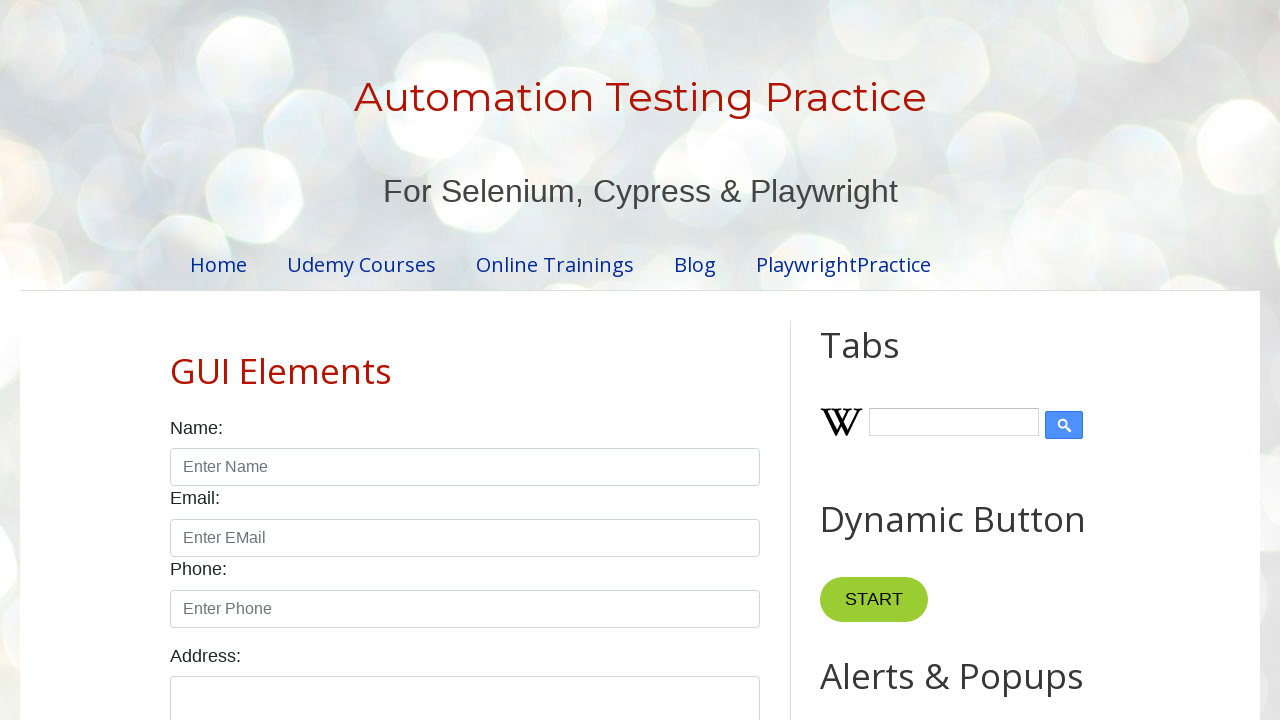

Located the edit box with id 'name'
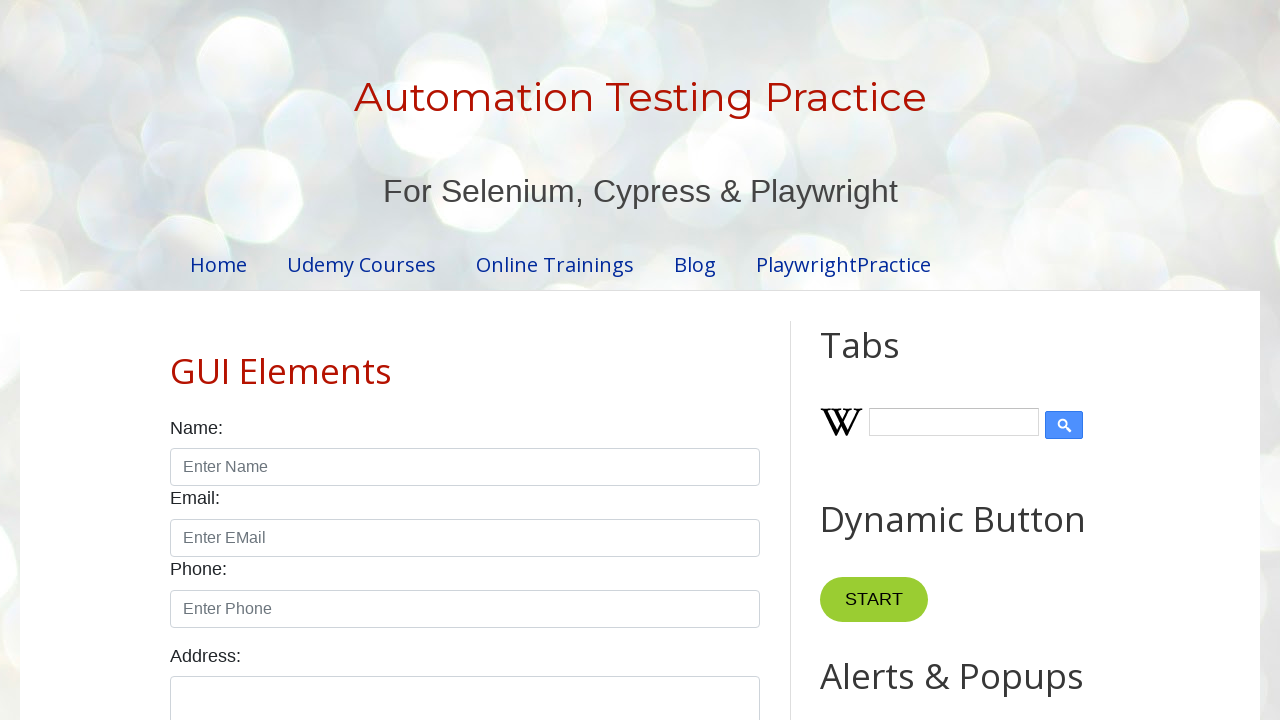

Verified that the edit box is visible
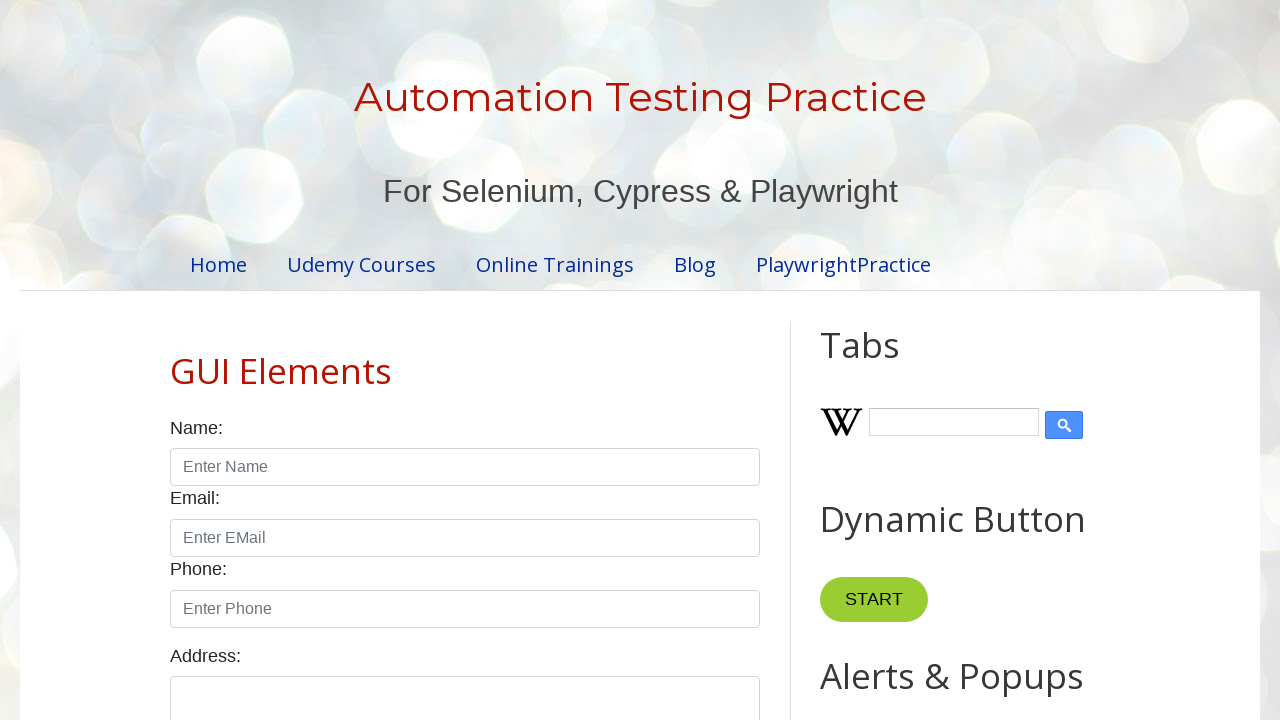

Verified that the edit box is editable
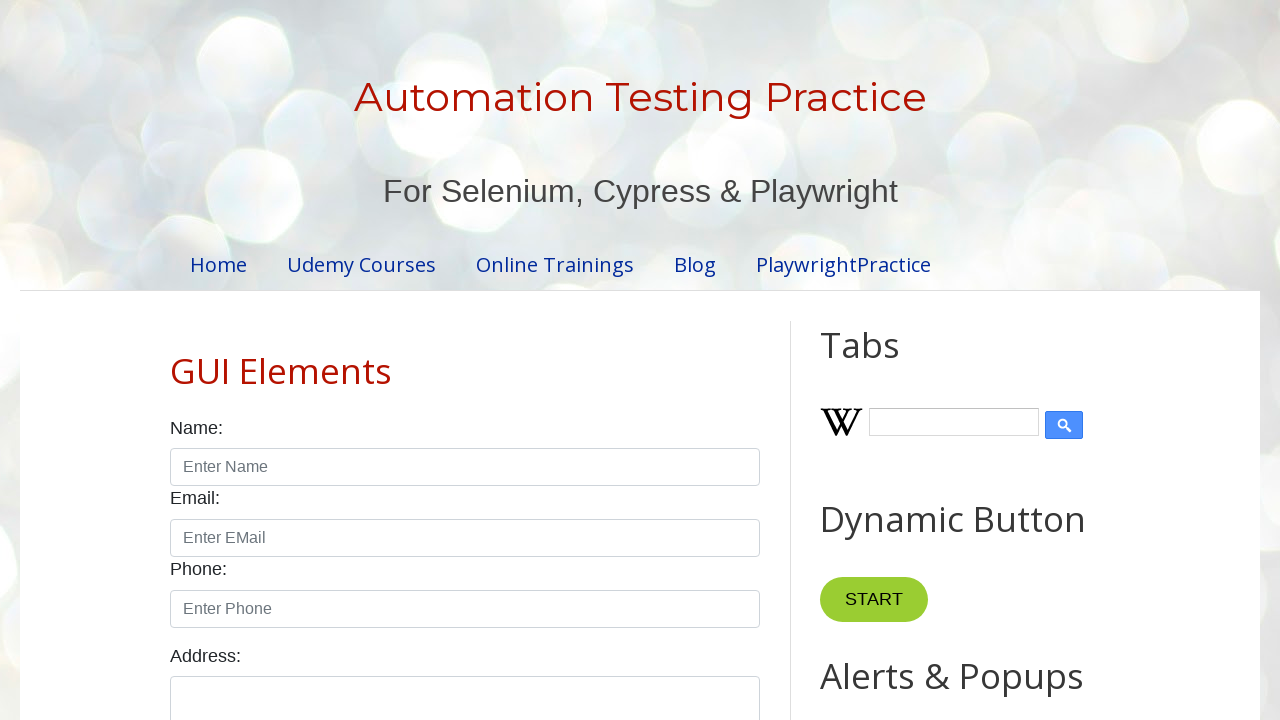

Filled the edit box with text 'venkat' on input#name
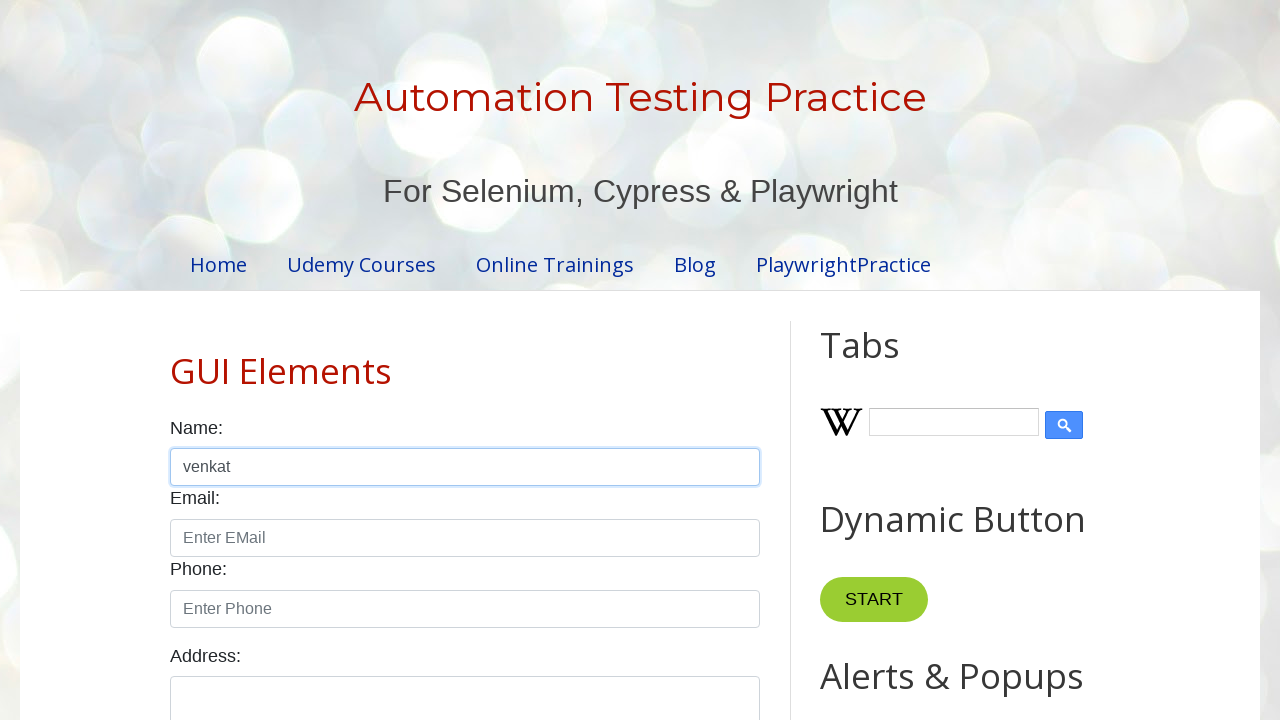

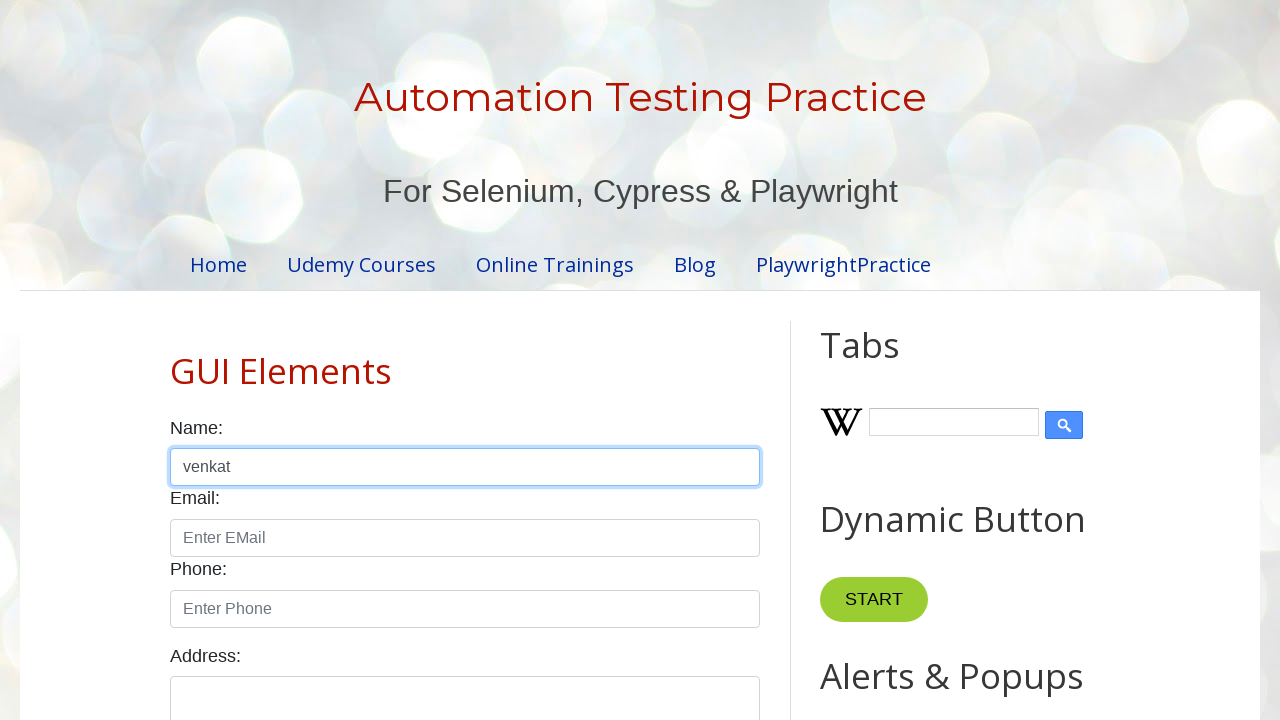